Fills out a text form with user information including name, email, and addresses, then submits the form

Starting URL: https://demoqa.com/text-box

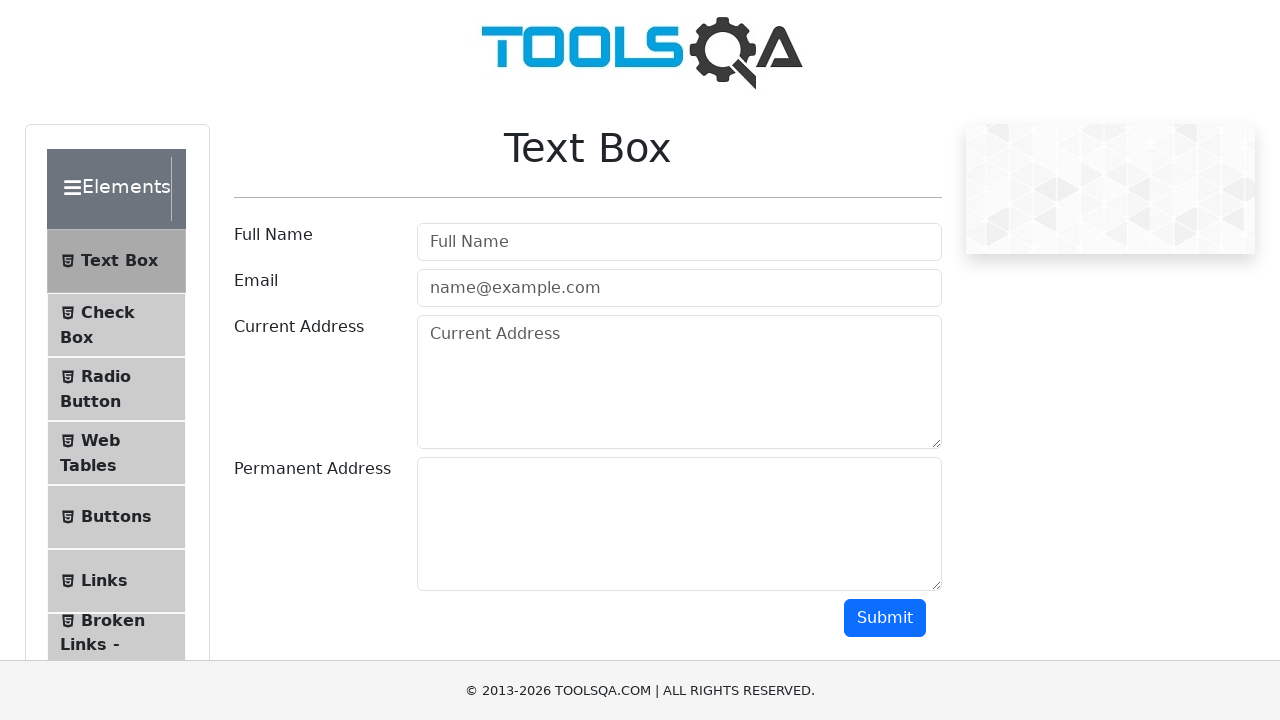

Filled userName field with 'Rahat Mushfiq' on #userName
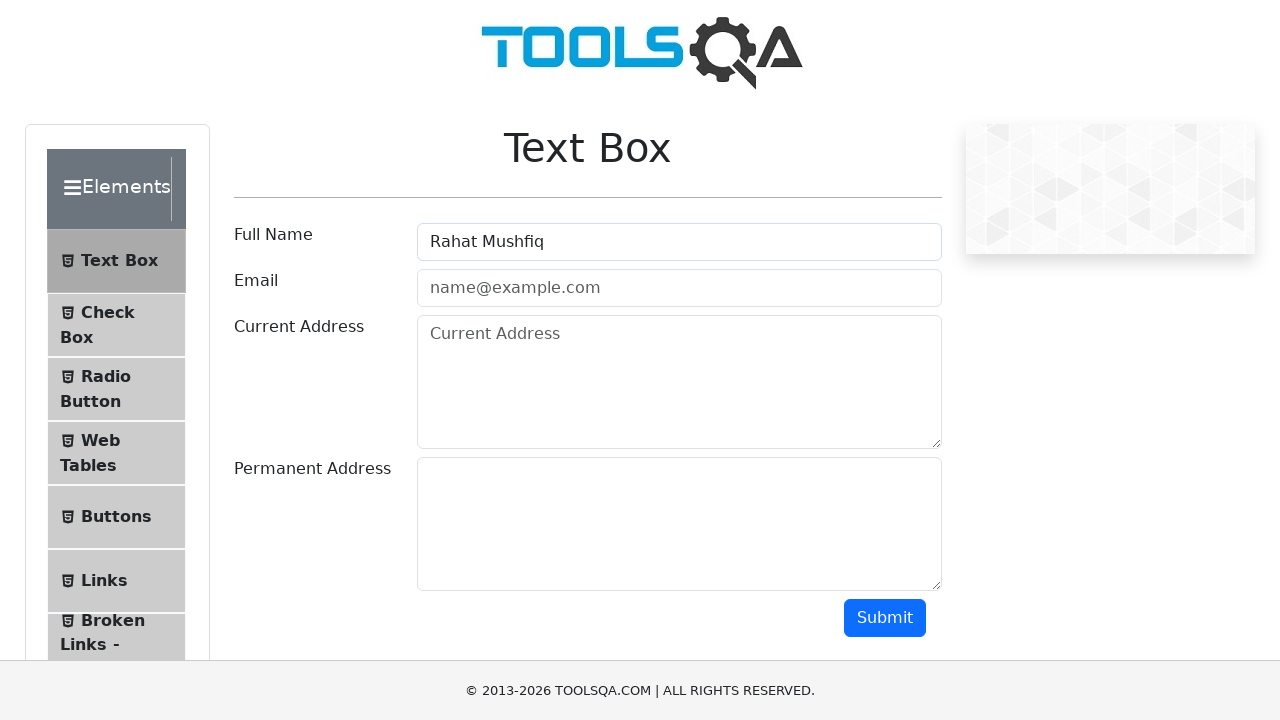

Filled userEmail field with 'abir_rahat@yahoo.com' on #userEmail
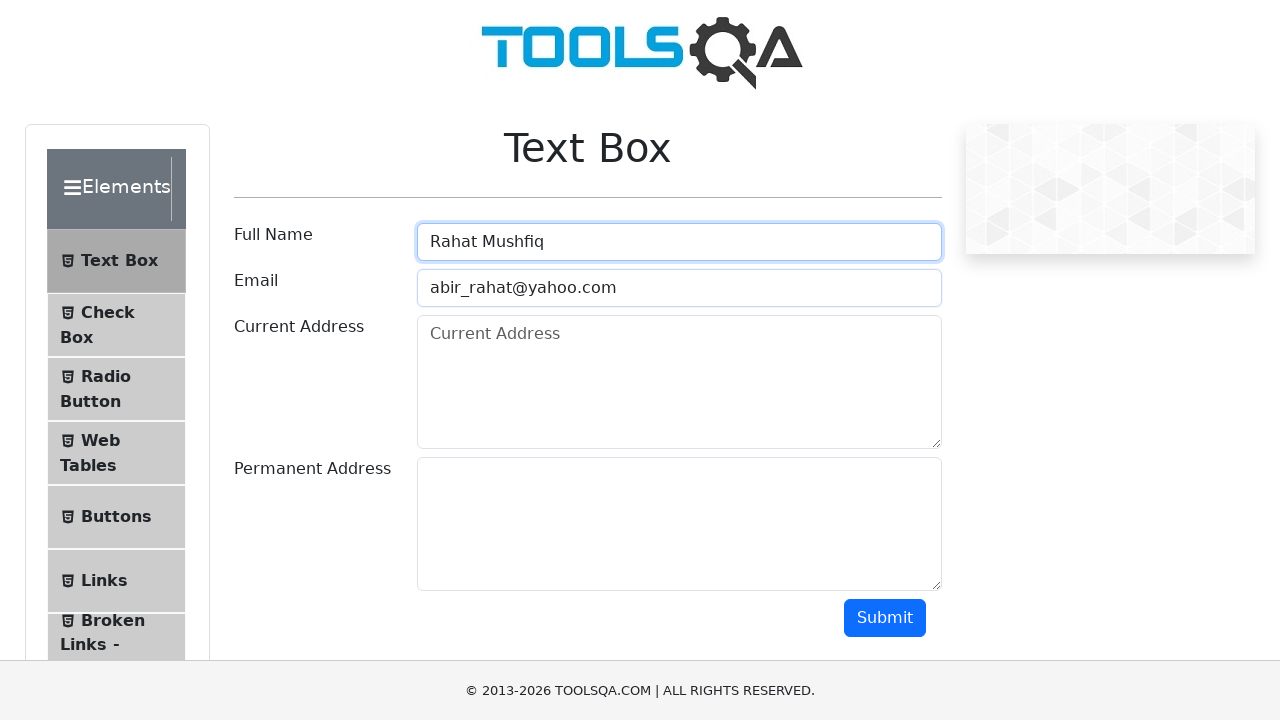

Filled currentAddress field with 'Dhaka Bangladesh' on #currentAddress
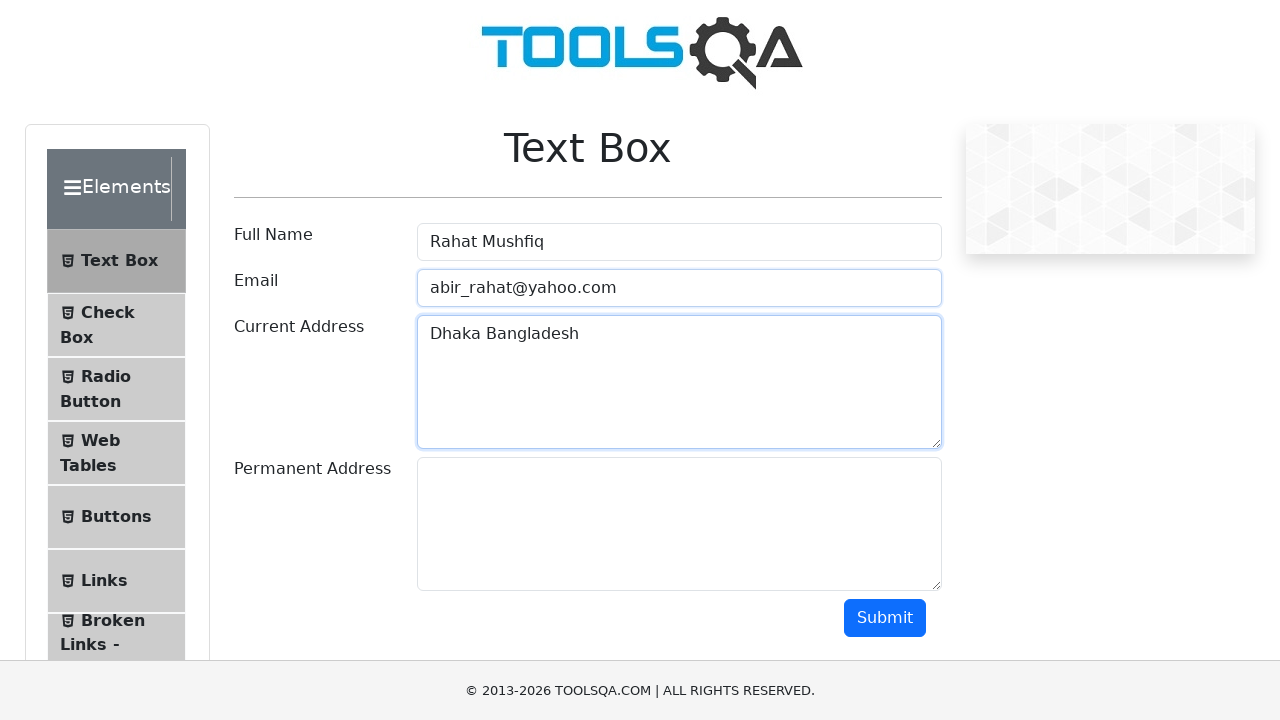

Filled permanentAddress field with 'Dhaka Bangladesh' on #permanentAddress
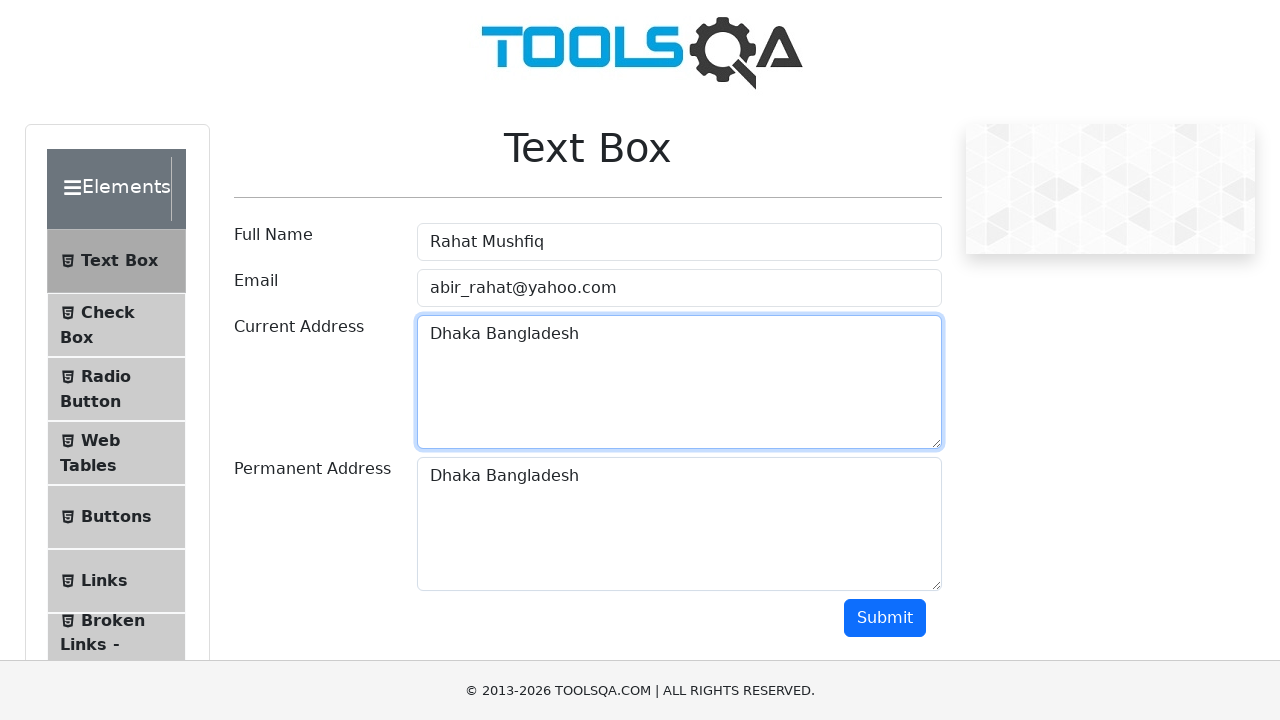

Scrolled down 500 pixels to view submit button
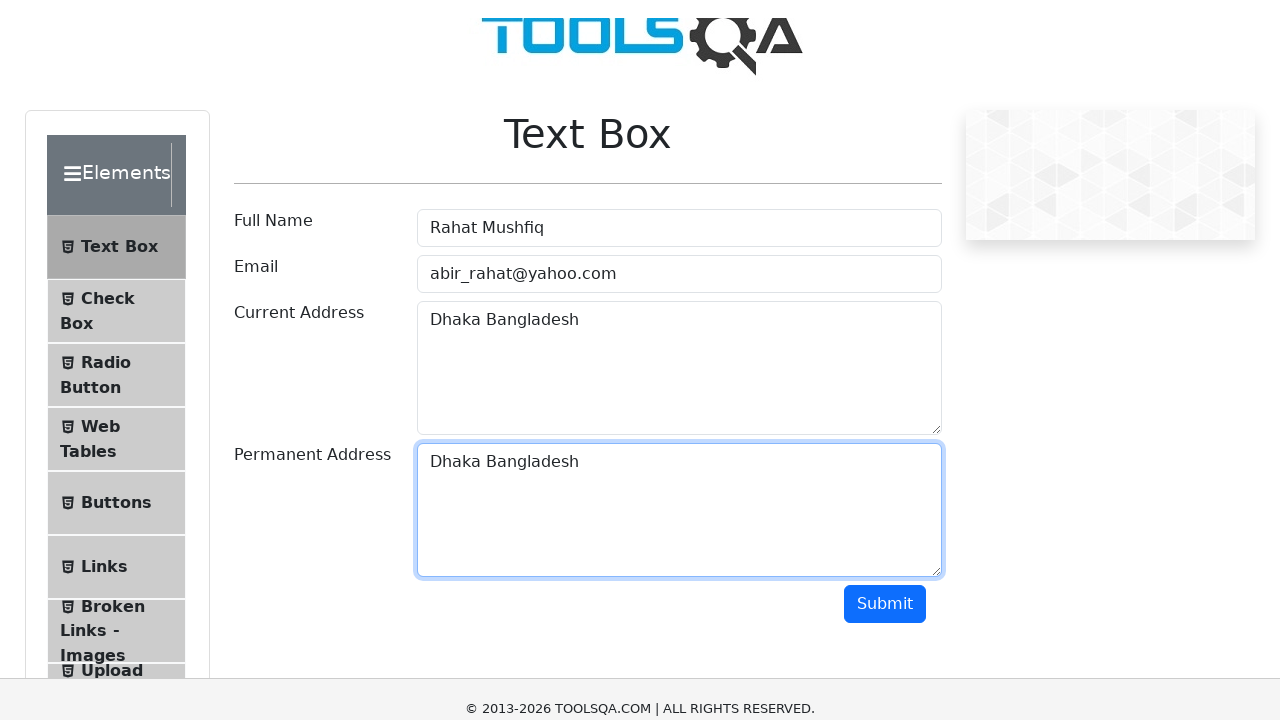

Clicked the submit button to submit the form at (885, 118) on [type='button'] >> nth=1
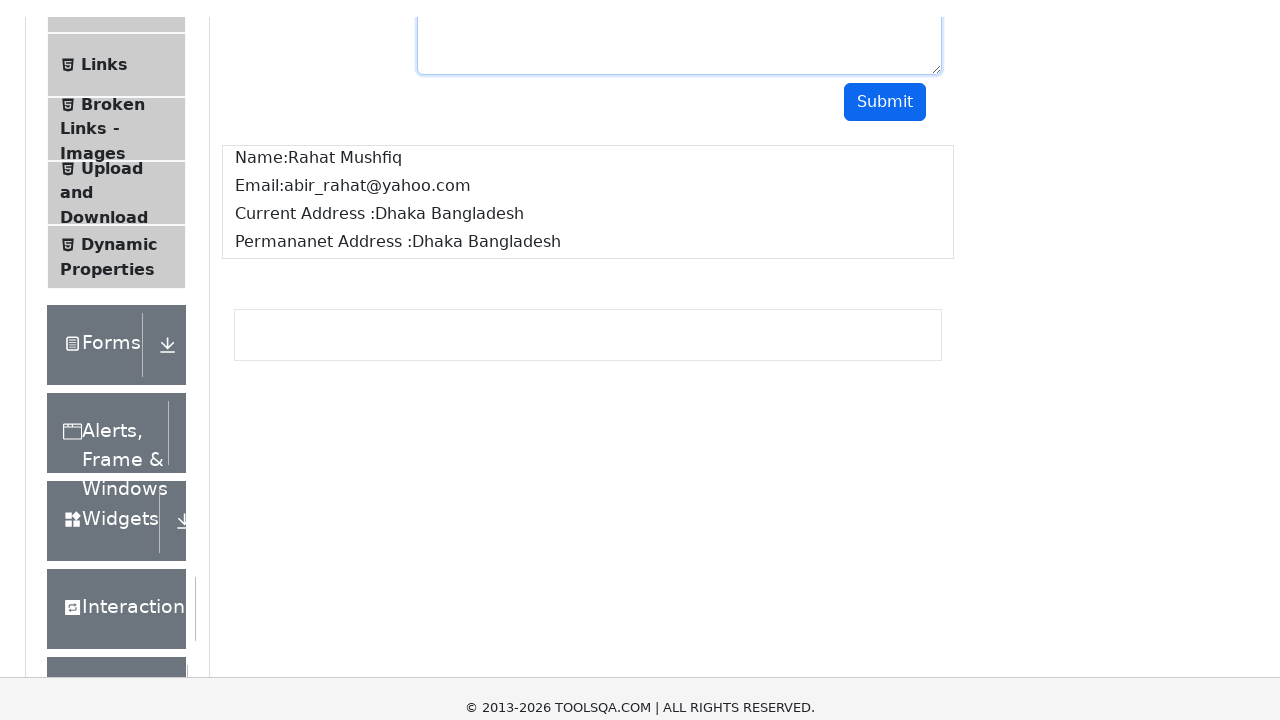

Verified that the name output element is displayed
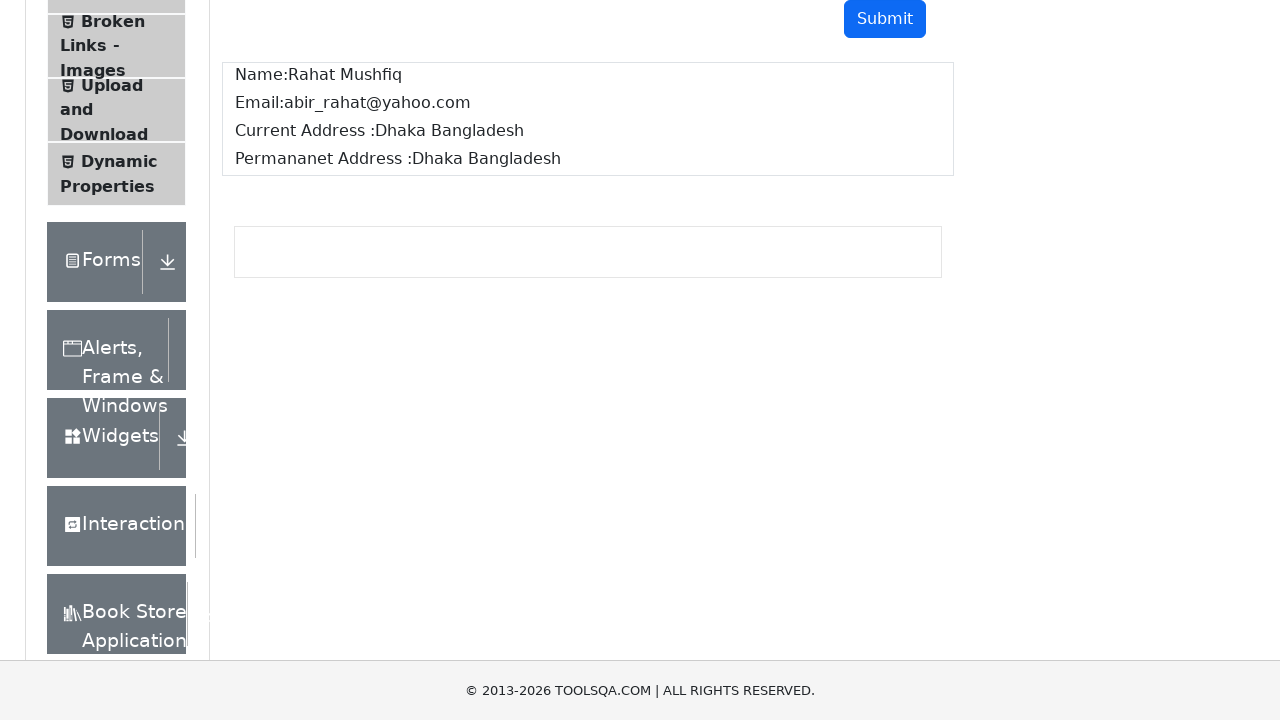

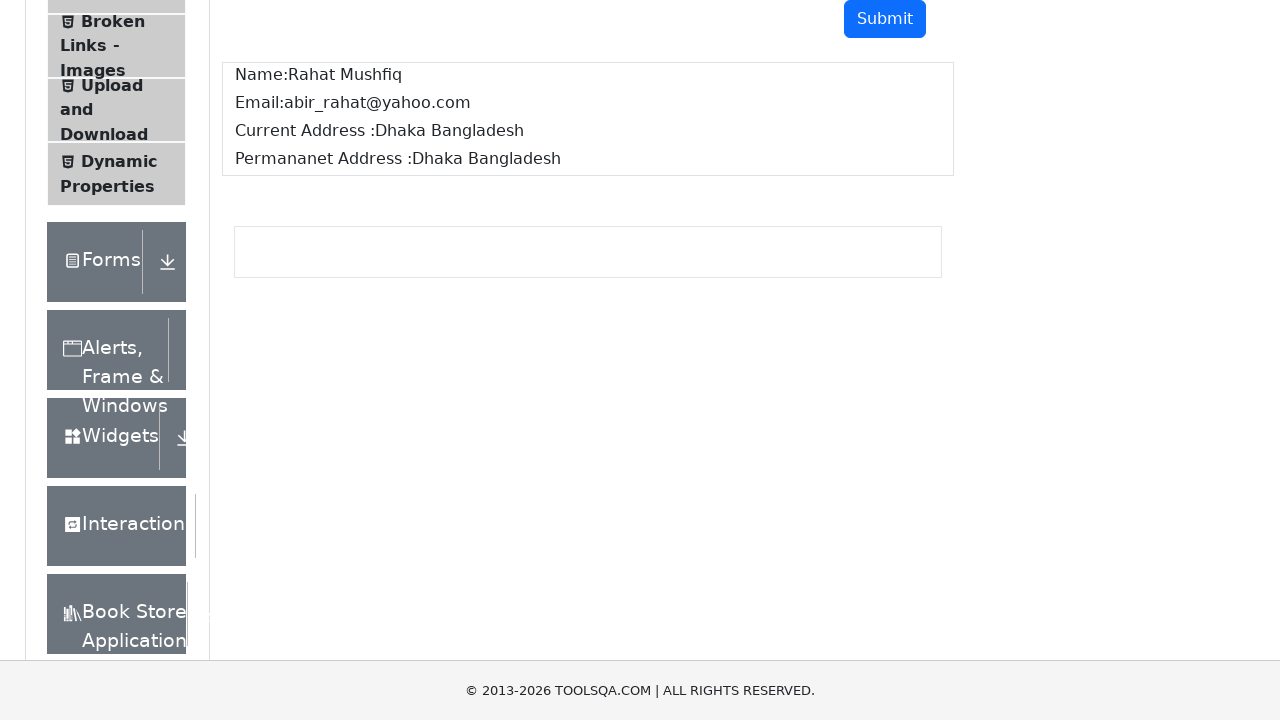